Tests AJAX loading panel by selecting a date on a calendar, waiting for loading indicator to disappear, and verifying the selected date is displayed

Starting URL: https://demos.telerik.com/aspnet-ajax/ajaxloadingpanel/functionality/explicit-show-hide/defaultcs.aspx

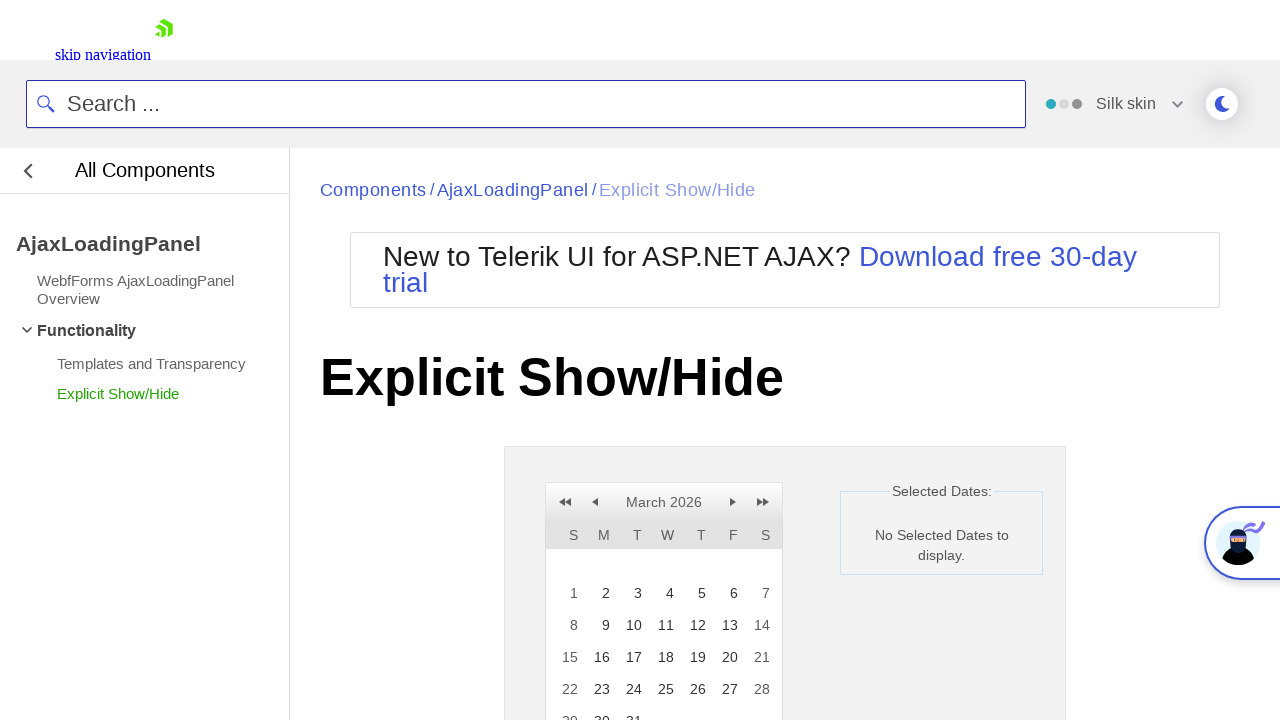

Calendar panel became visible
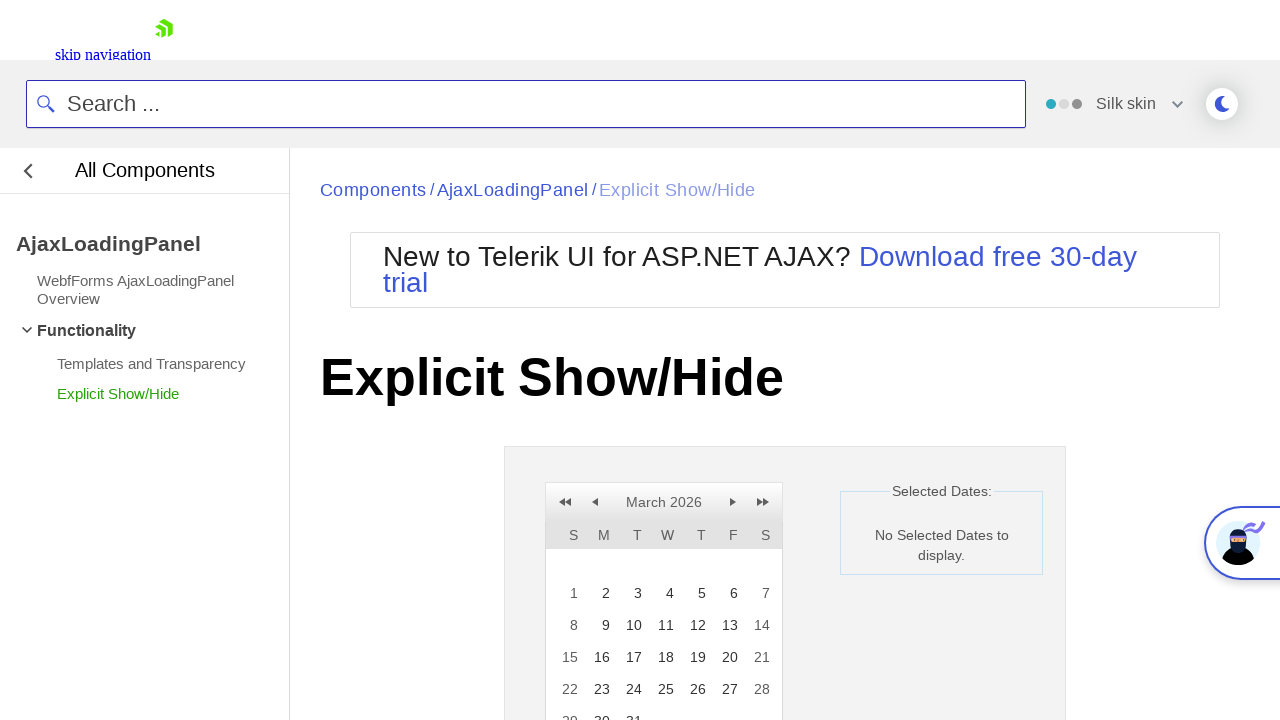

Verified initial state displays 'No Selected Dates to display.'
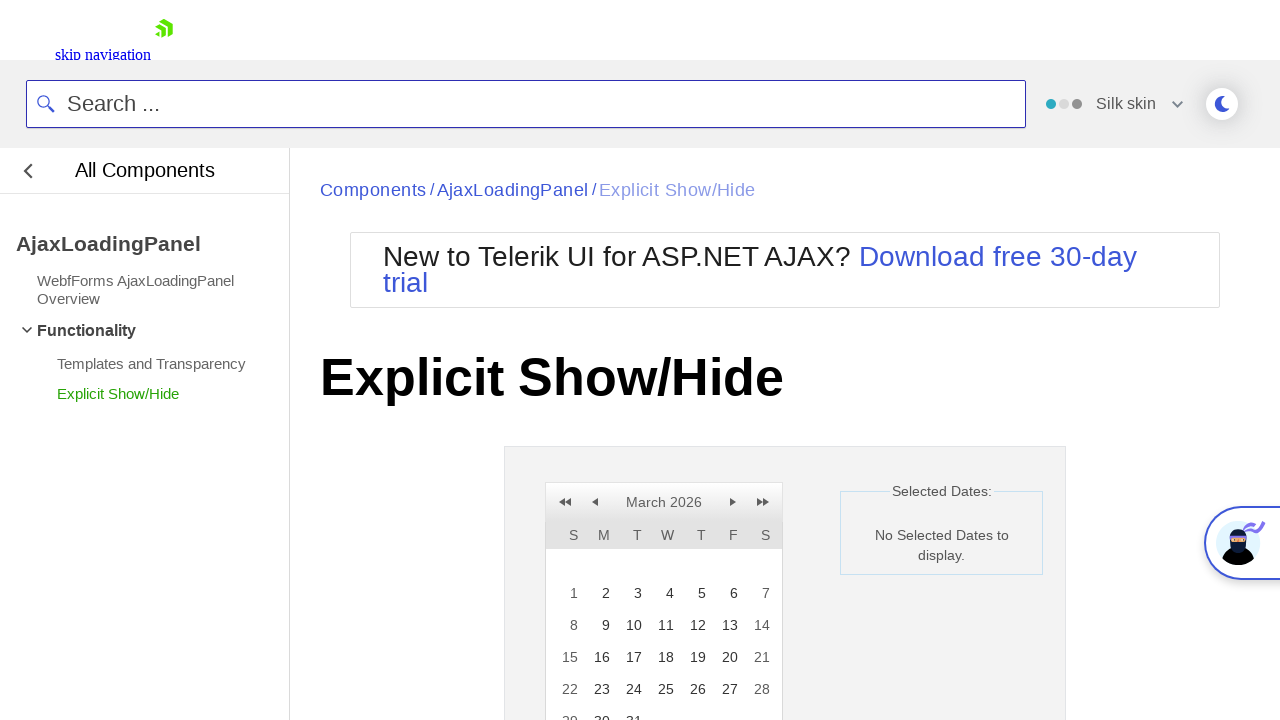

Clicked on day 18 in the calendar at (664, 657) on xpath=//a[text()='18']
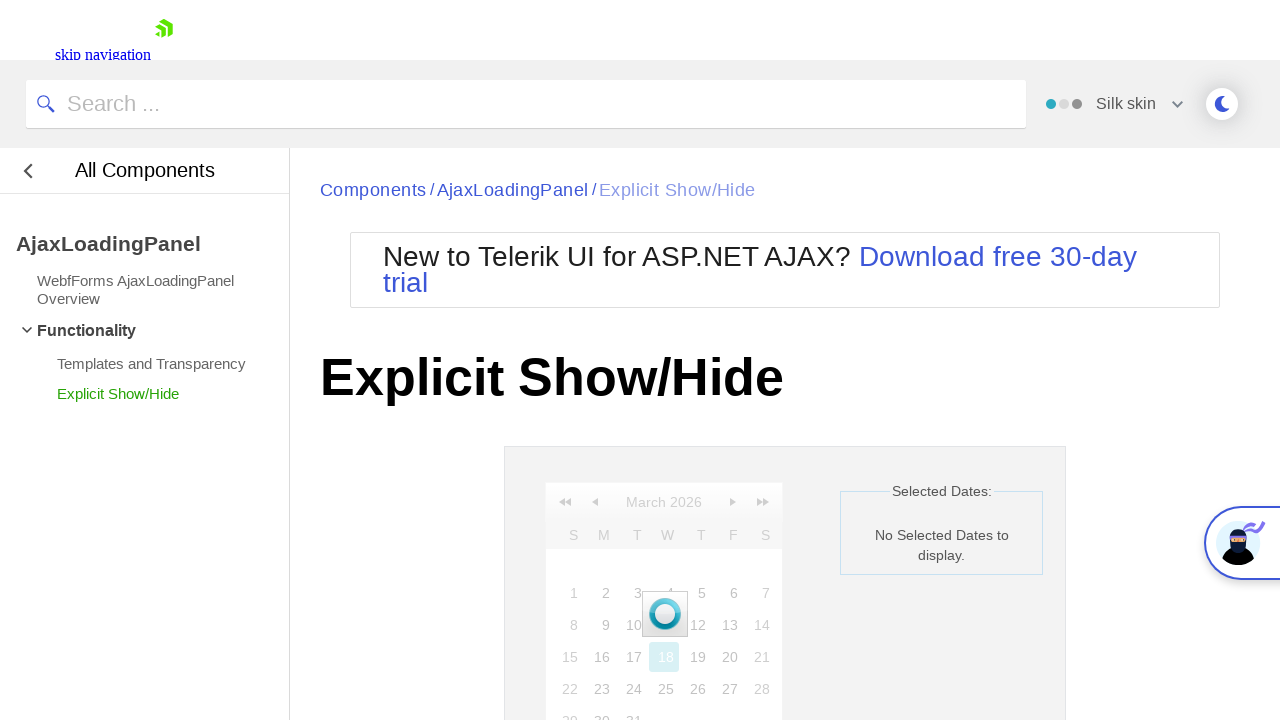

AJAX loading indicator disappeared after date selection
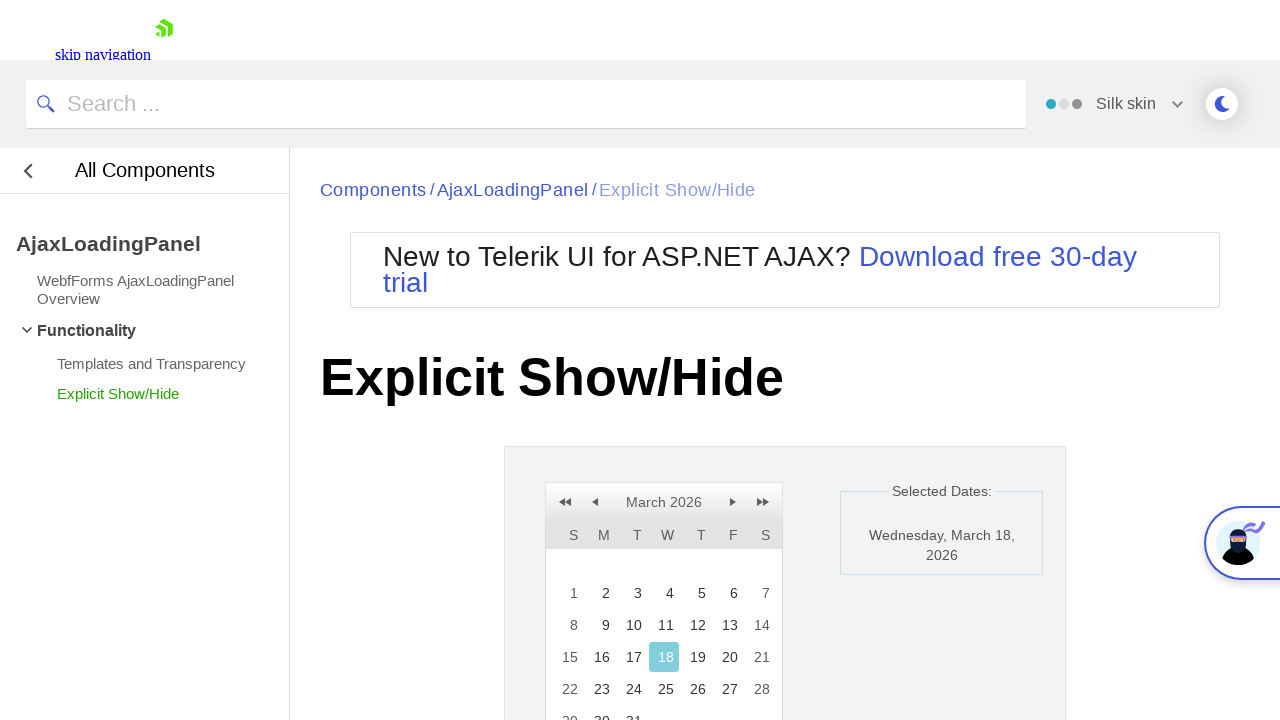

Verified selected date contains '18' in the label
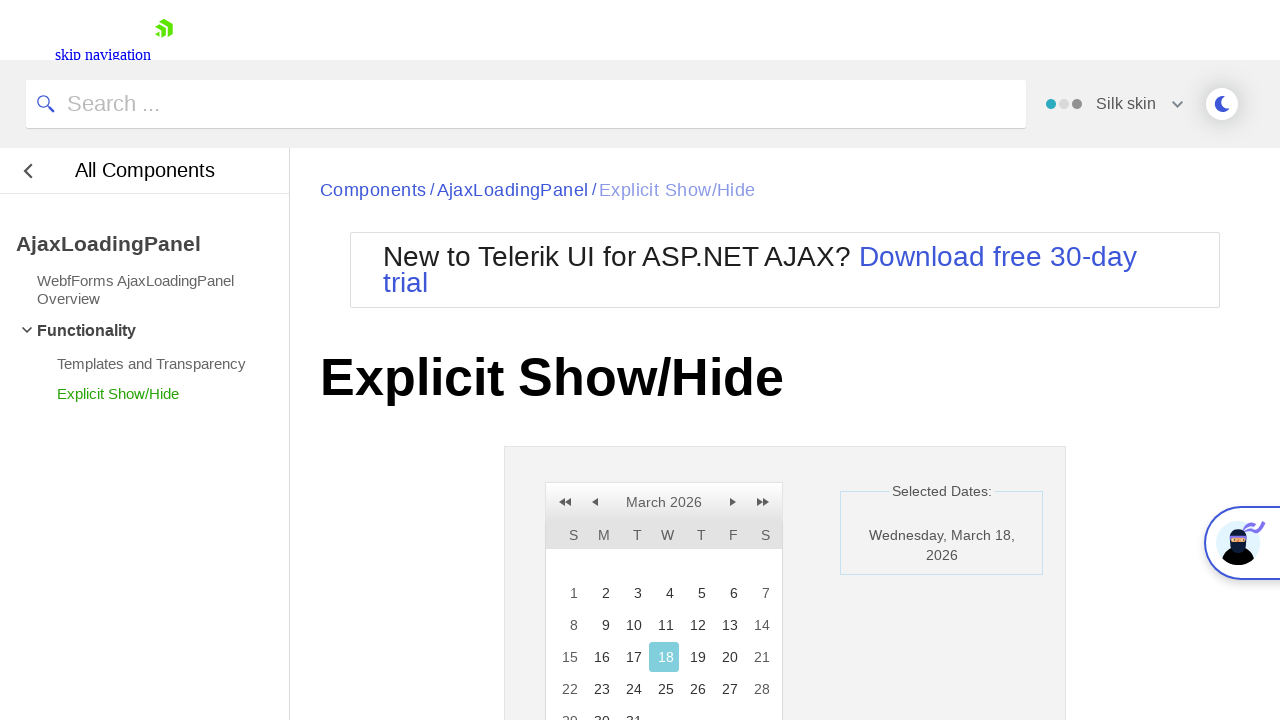

Verified day 18 is visible in the calendar
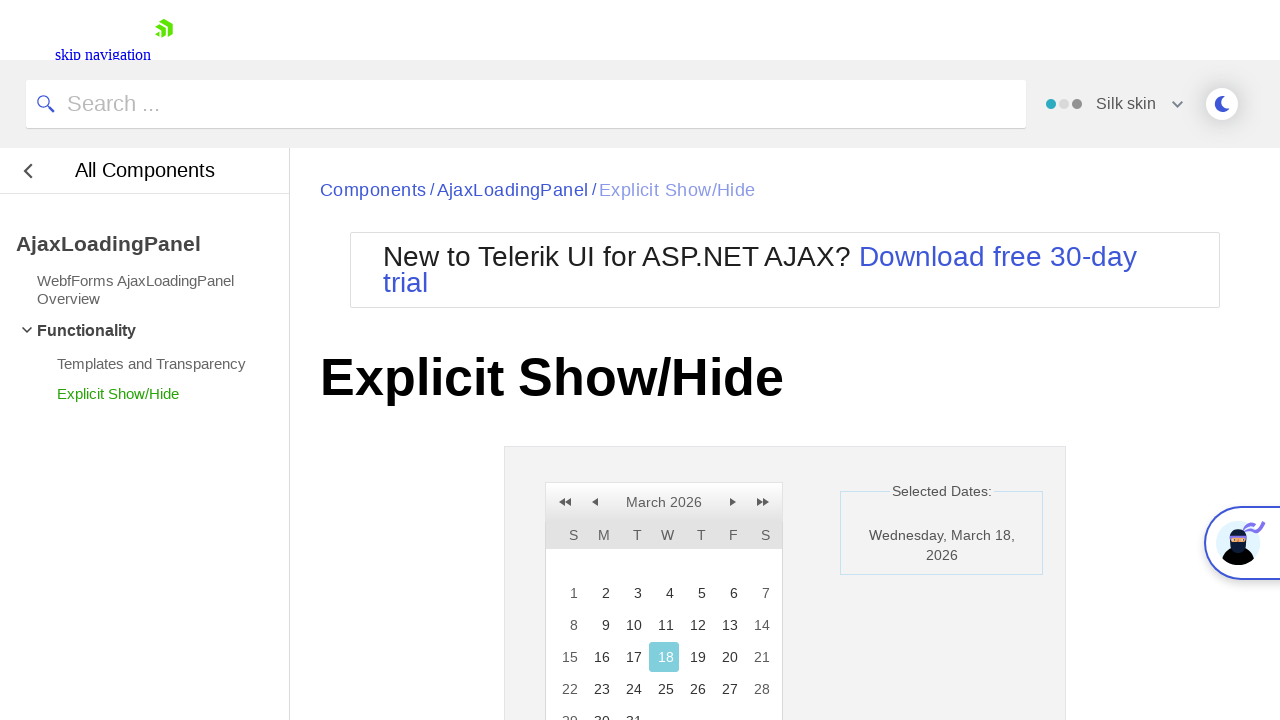

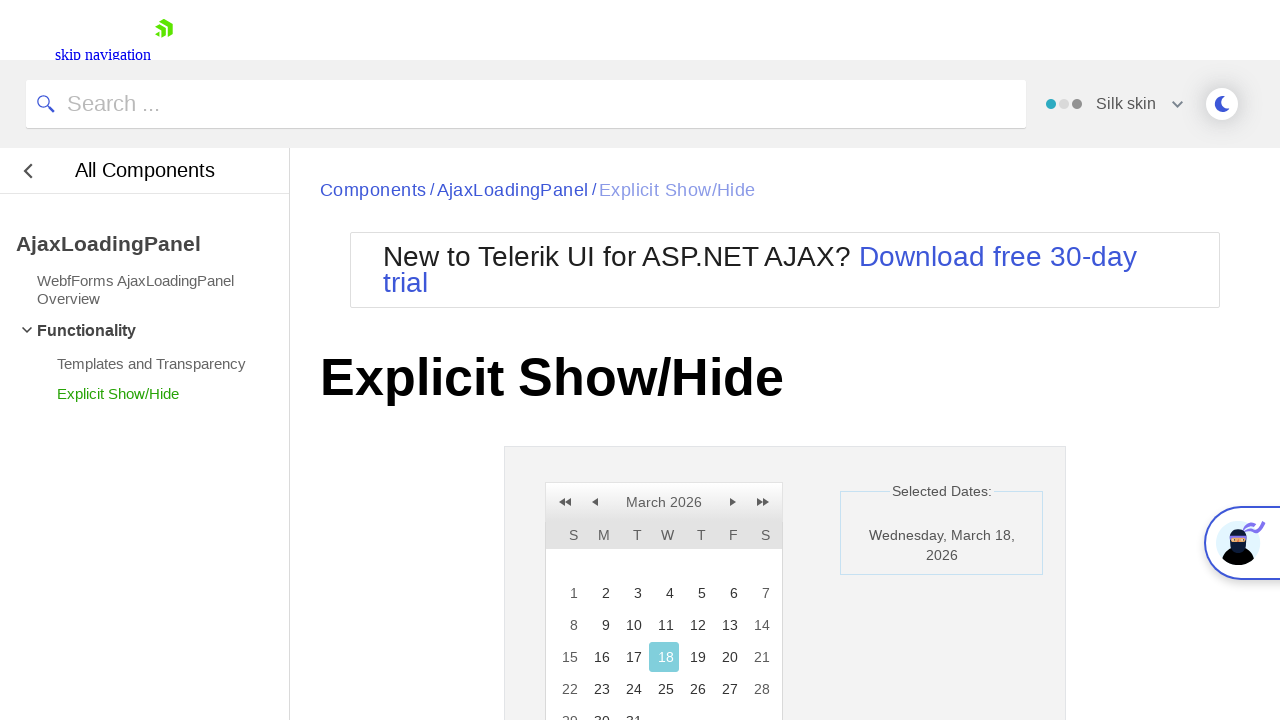